Navigates to a Meduza.io article page and verifies that the article content with paragraphs is loaded and displayed

Starting URL: https://meduza.io/feature/2021/05/23/armiya-mertvetsov-zaka-snaydera-ograblenie-kazino-vo-vremya-apokalipsisa

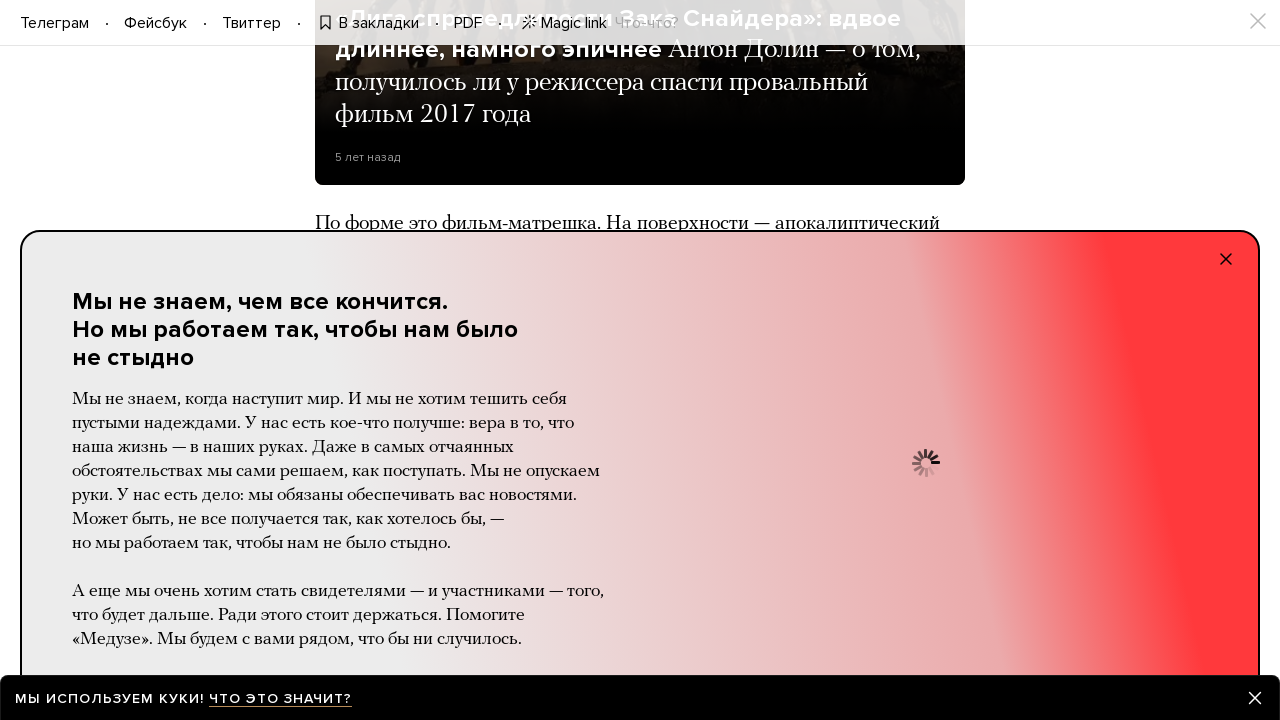

Navigated to Meduza.io article page about Zack Snyder's Army of the Dead
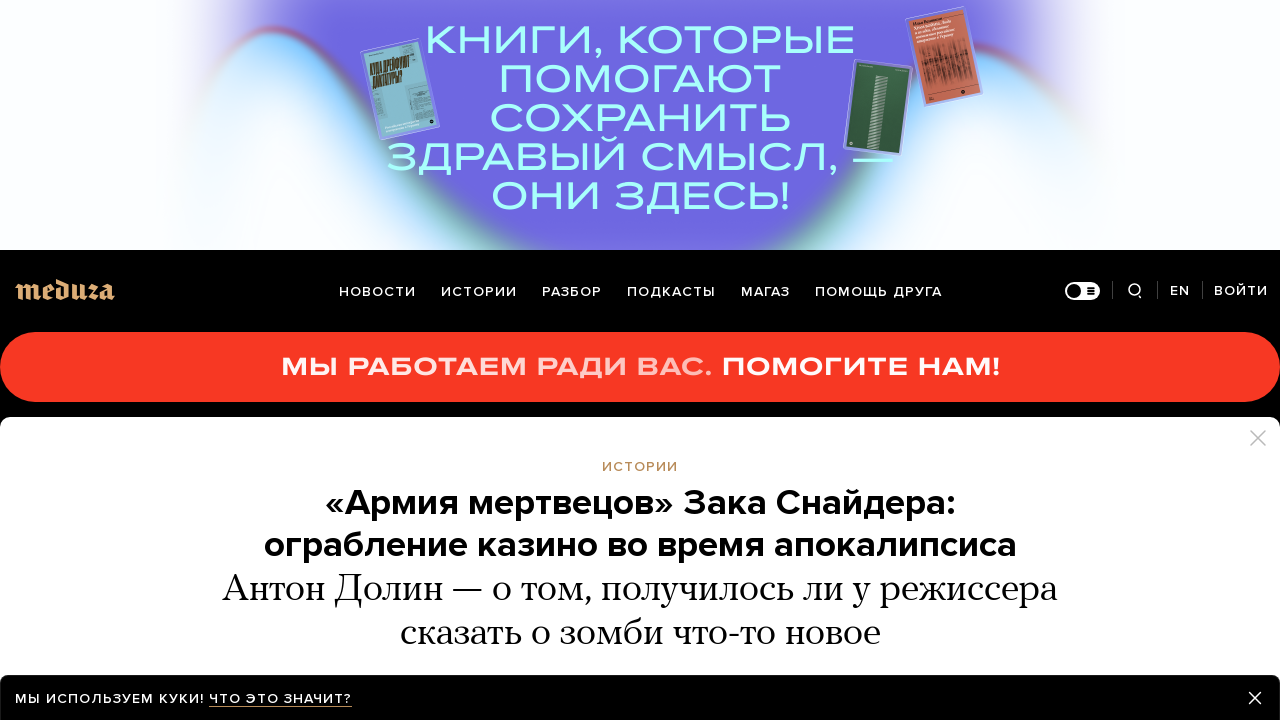

Article content with paragraphs loaded and displayed
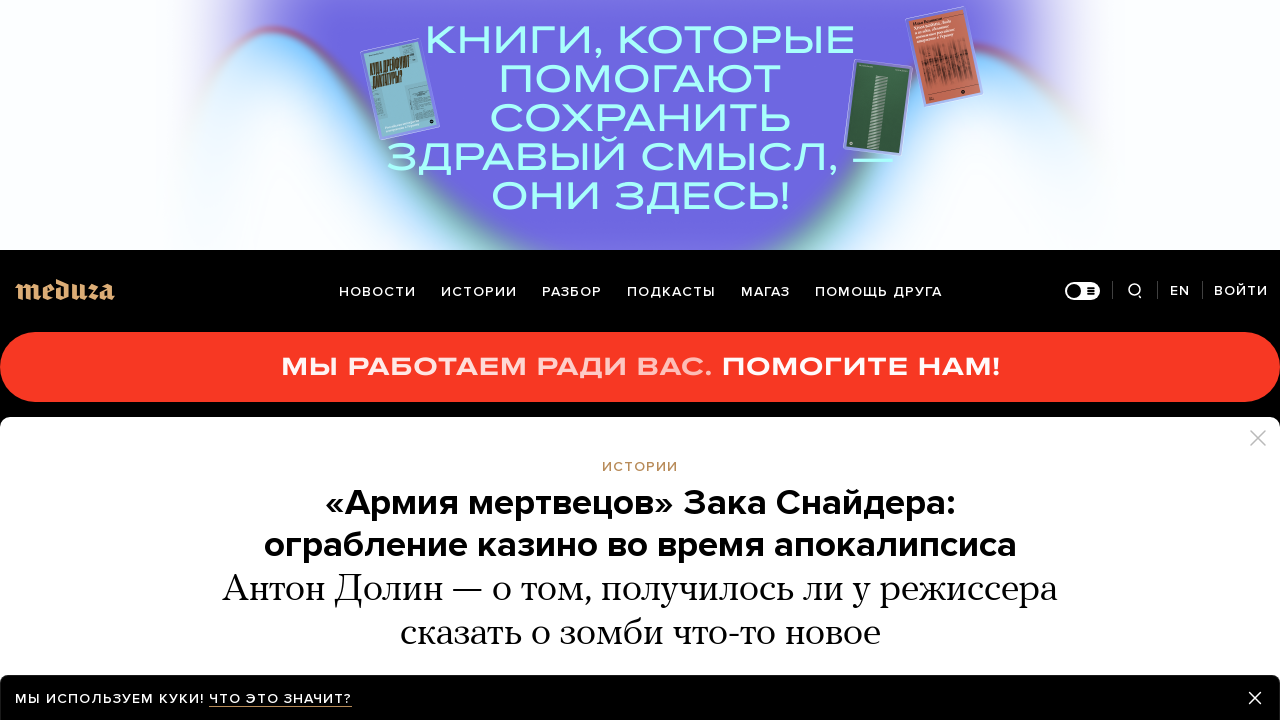

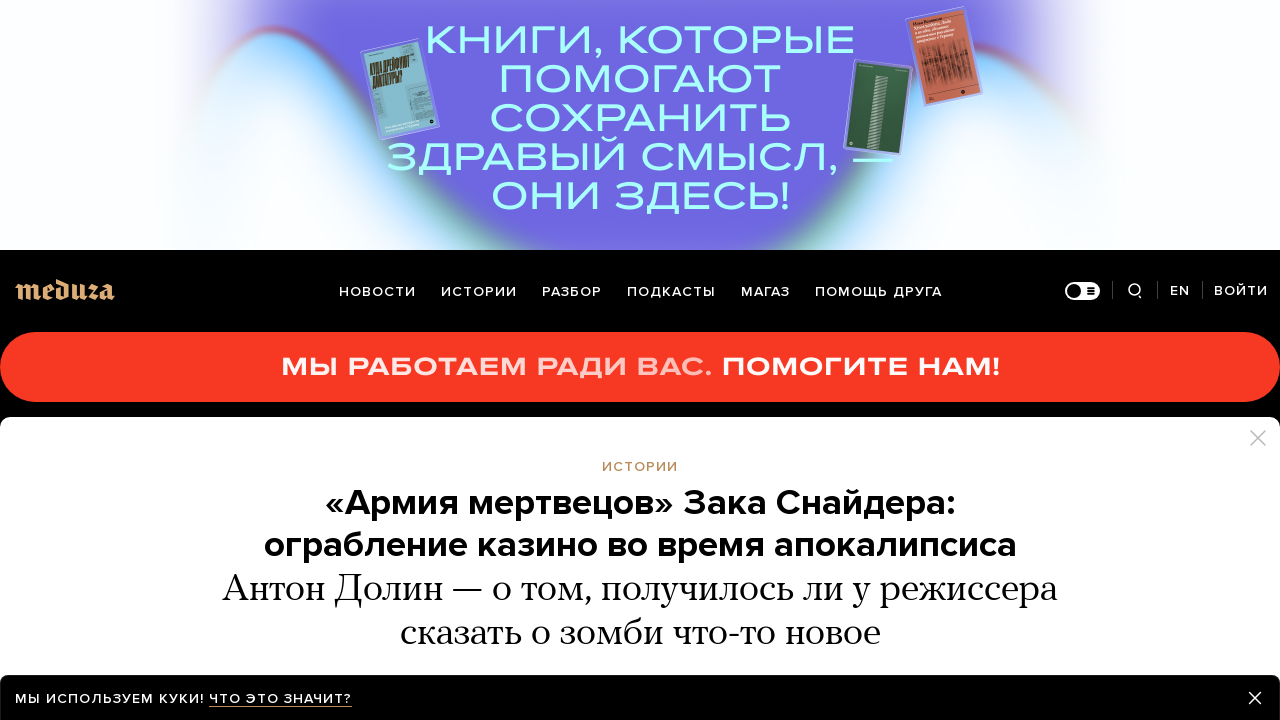